Tests registration form validation with password less than 6 characters

Starting URL: https://alada.vn/tai-khoan/dang-ky.html

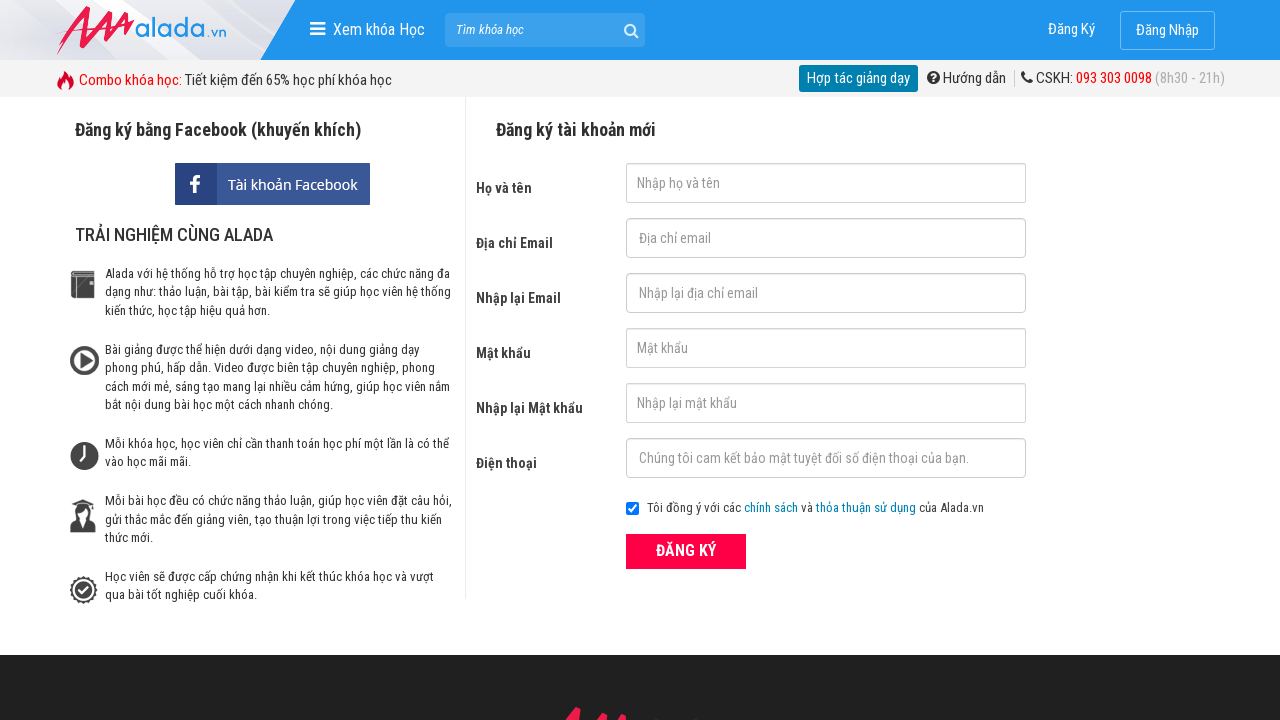

Filled first name field with 'SampleUser789' on #txtFirstname
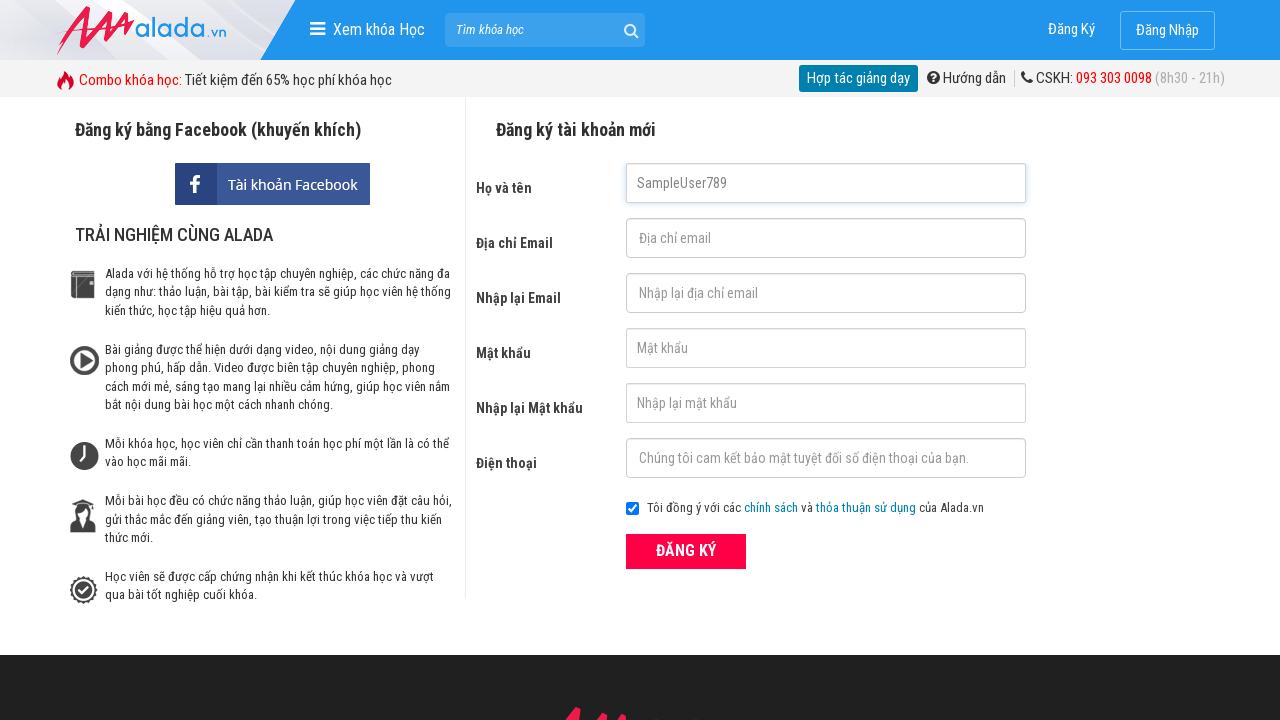

Filled email field with 'sample@mail.com' on #txtEmail
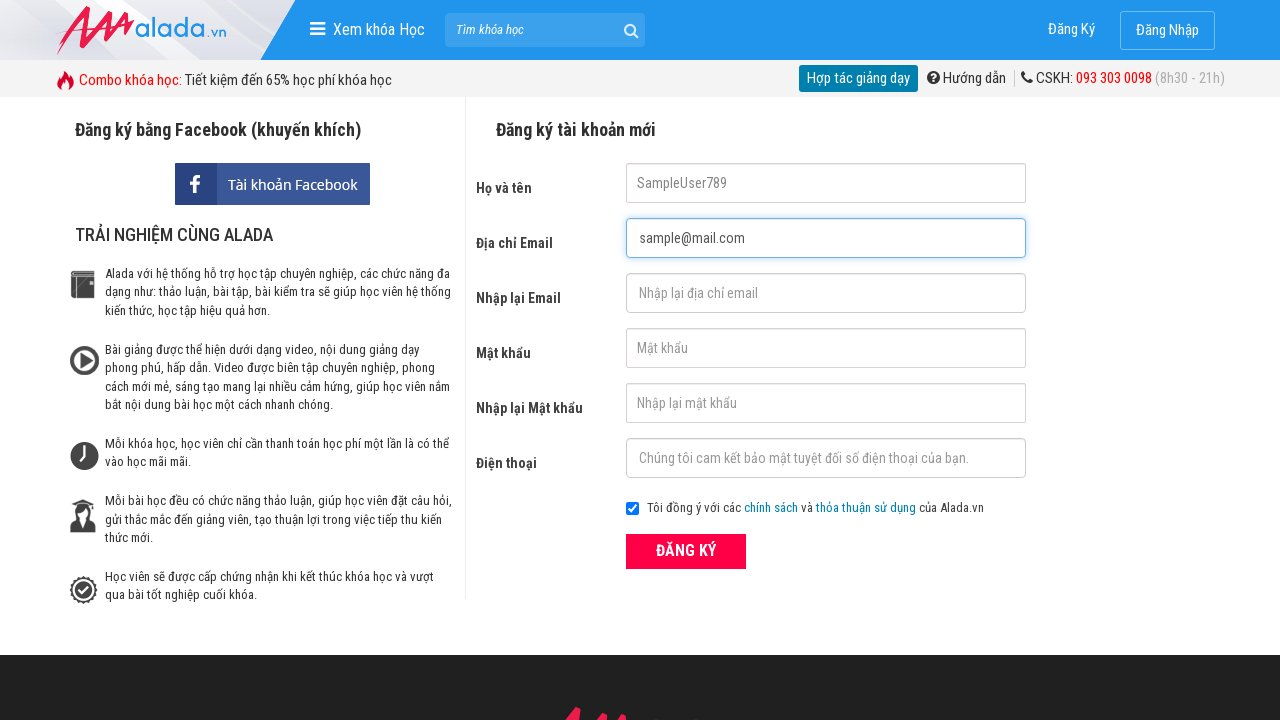

Filled confirm email field with 'sample@mail.com' on #txtCEmail
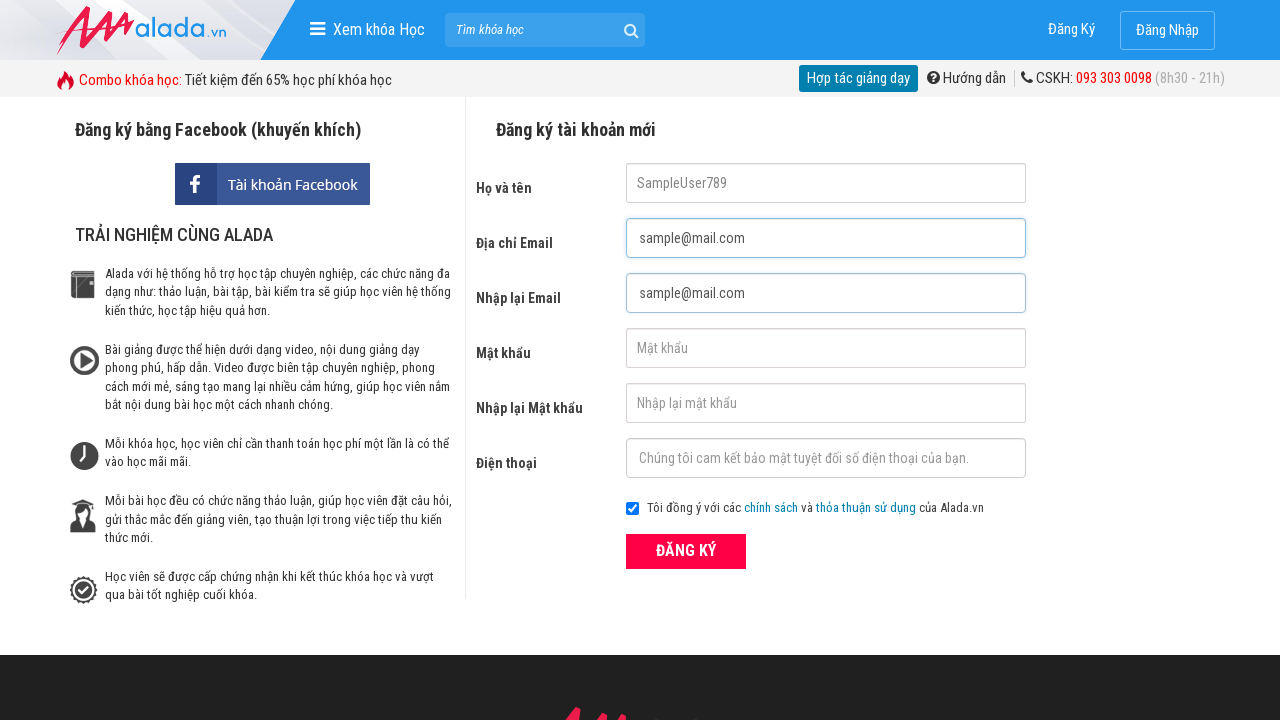

Filled password field with '12345' (less than 6 characters) on #txtPassword
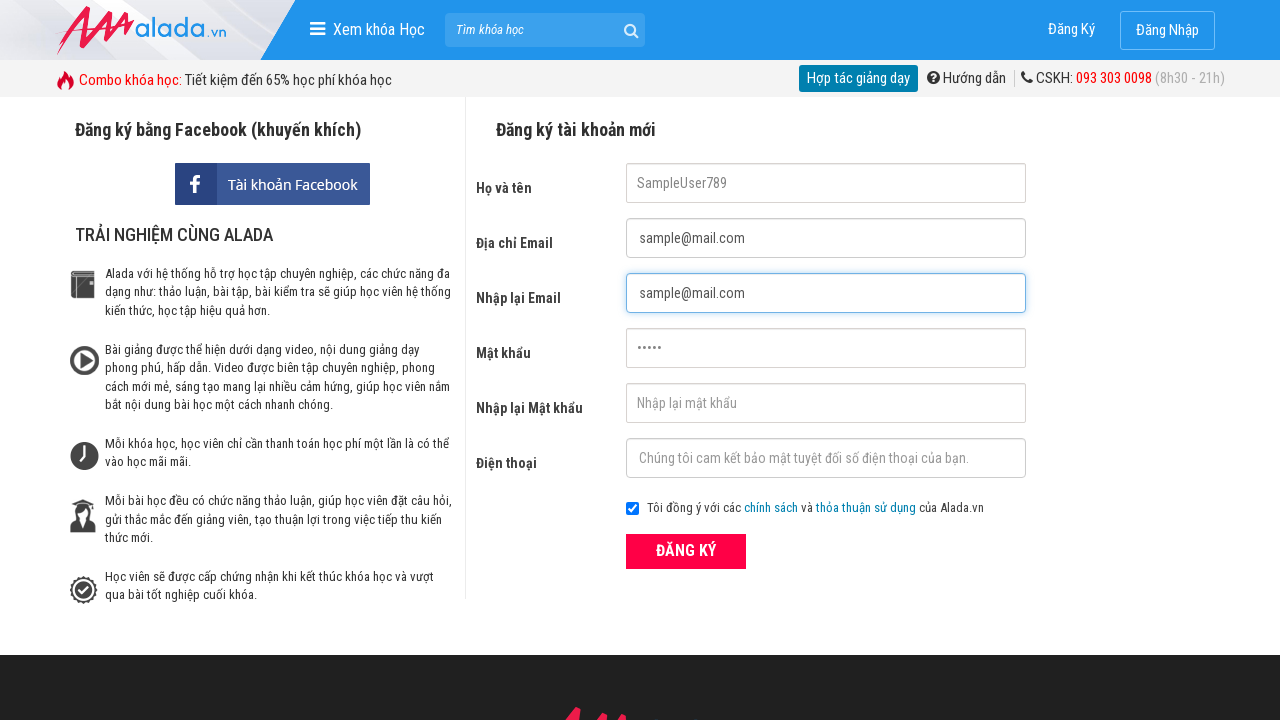

Filled confirm password field with '12345' on #txtCPassword
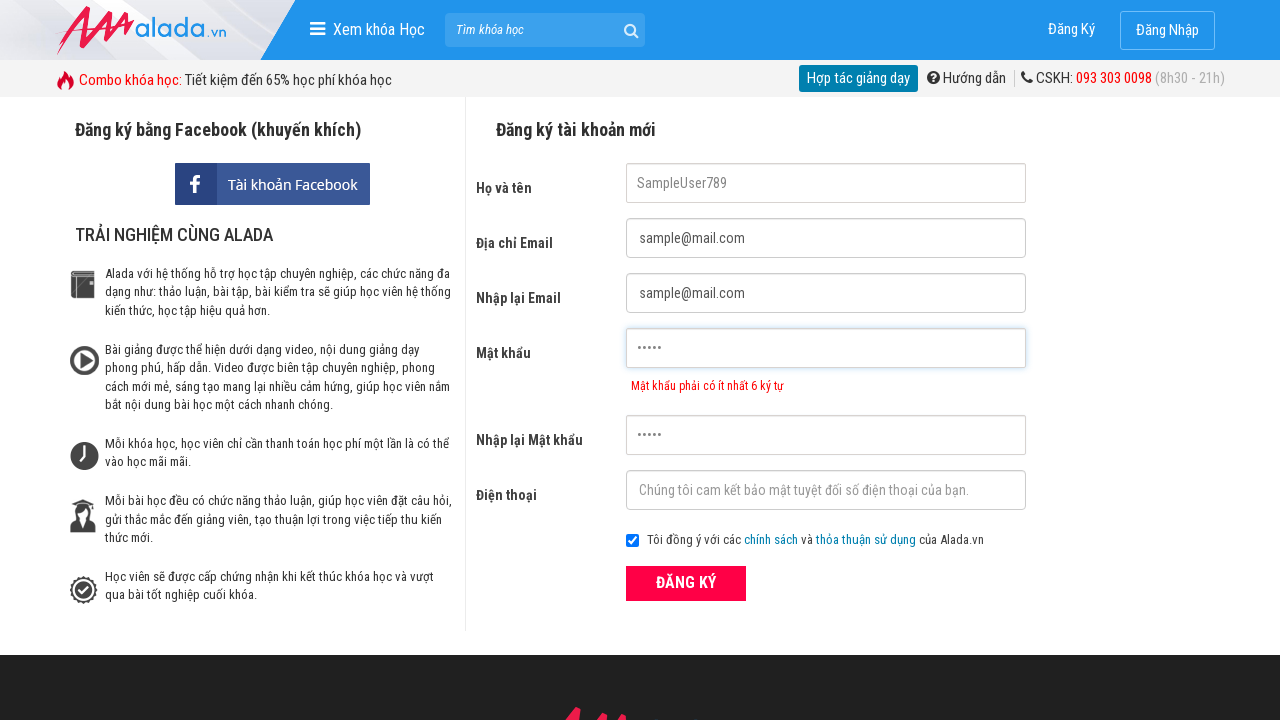

Filled phone field with '0923456789' on #txtPhone
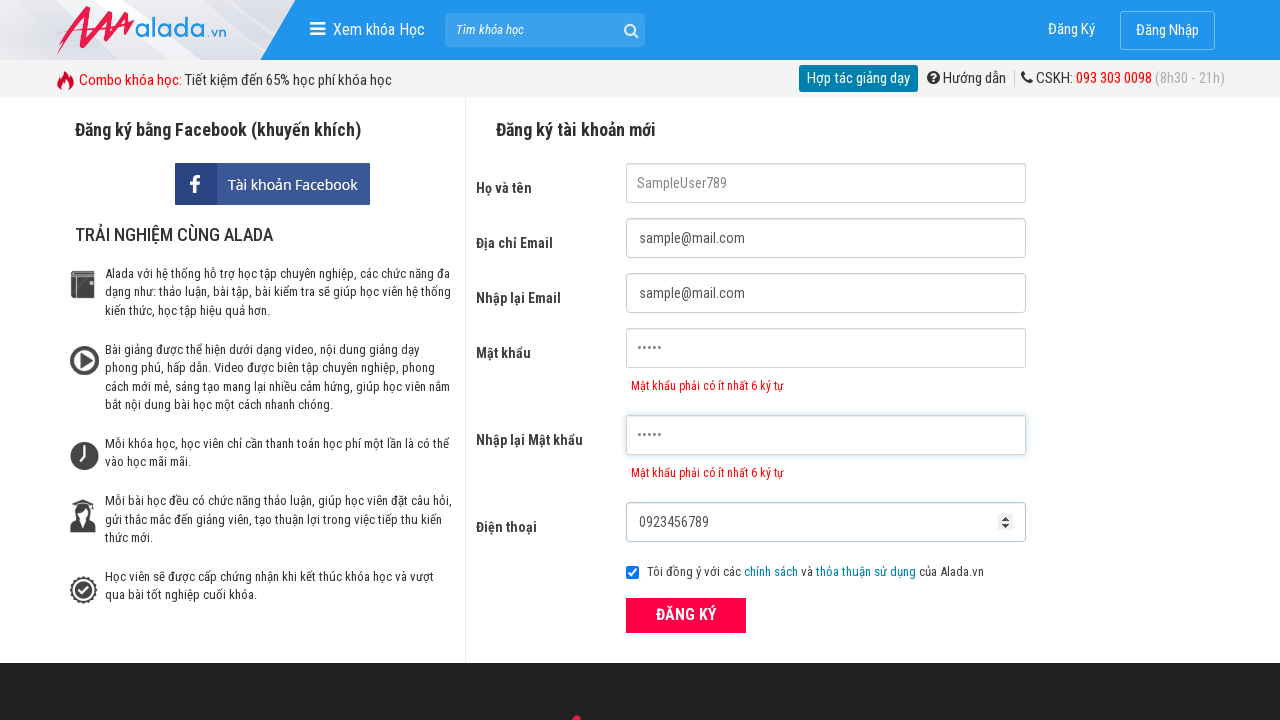

Clicked ĐĂNG KÝ (Register) button to submit form at (686, 615) on xpath=//form[@id='frmLogin']//button[text()='ĐĂNG KÝ']
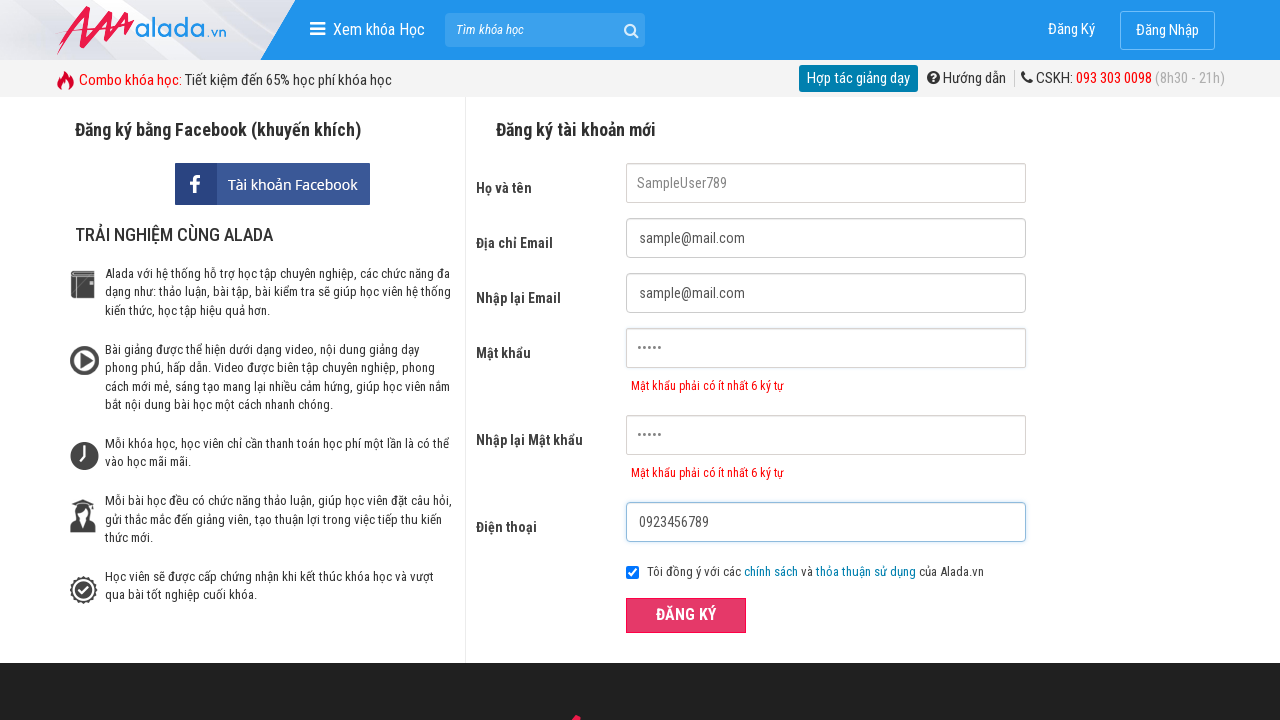

Password error message appeared on the form
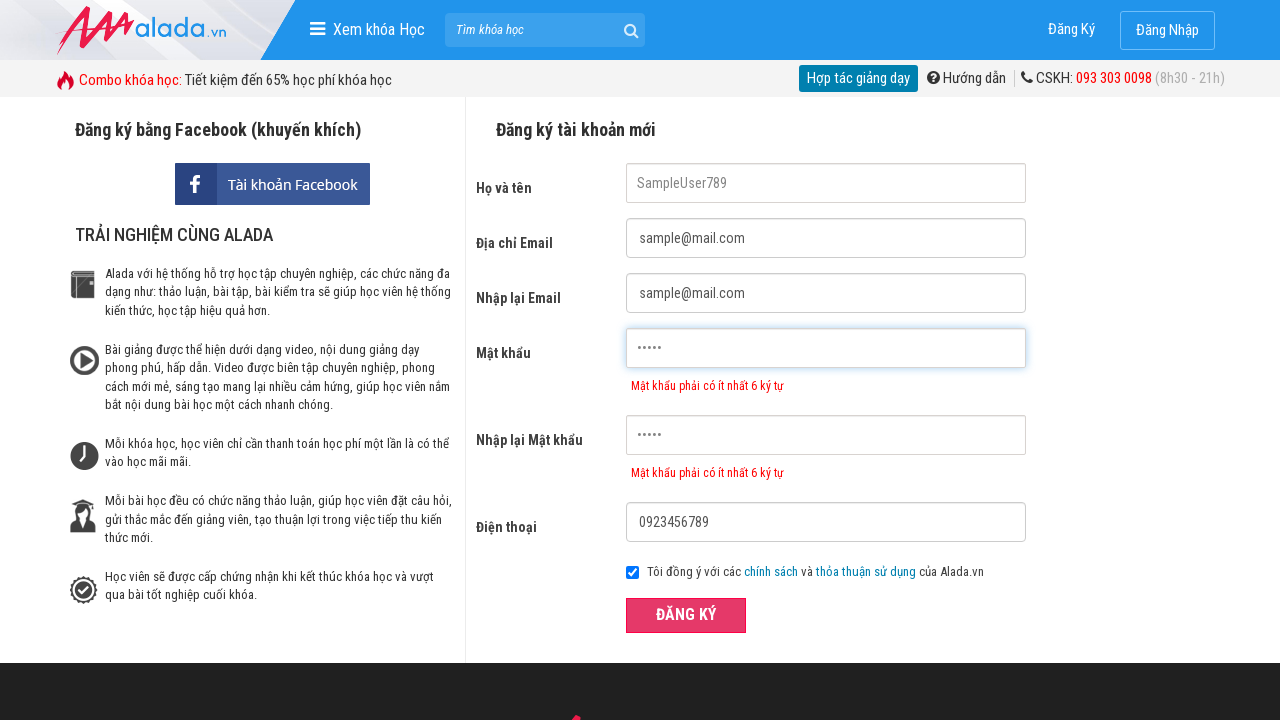

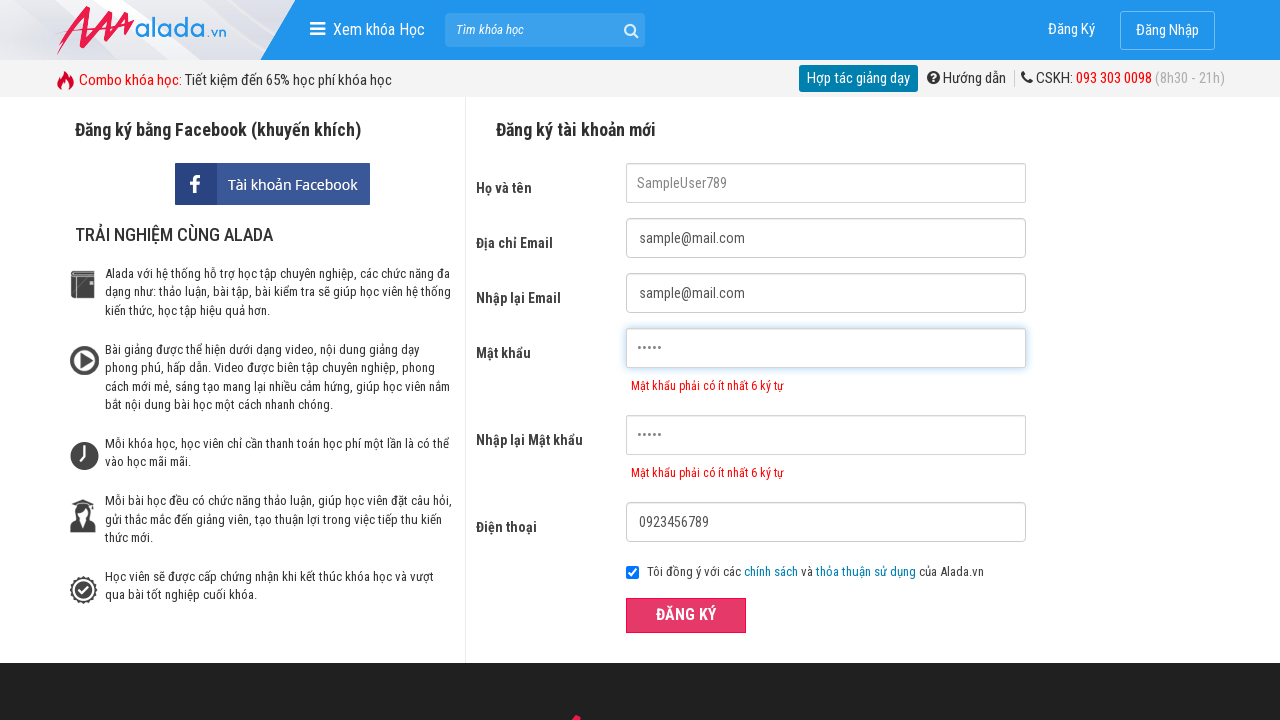